Tests API mocking functionality by intercepting an API route and returning mock data, then navigating to the API mocking demo page

Starting URL: https://demo.playwright.dev/api-mocking

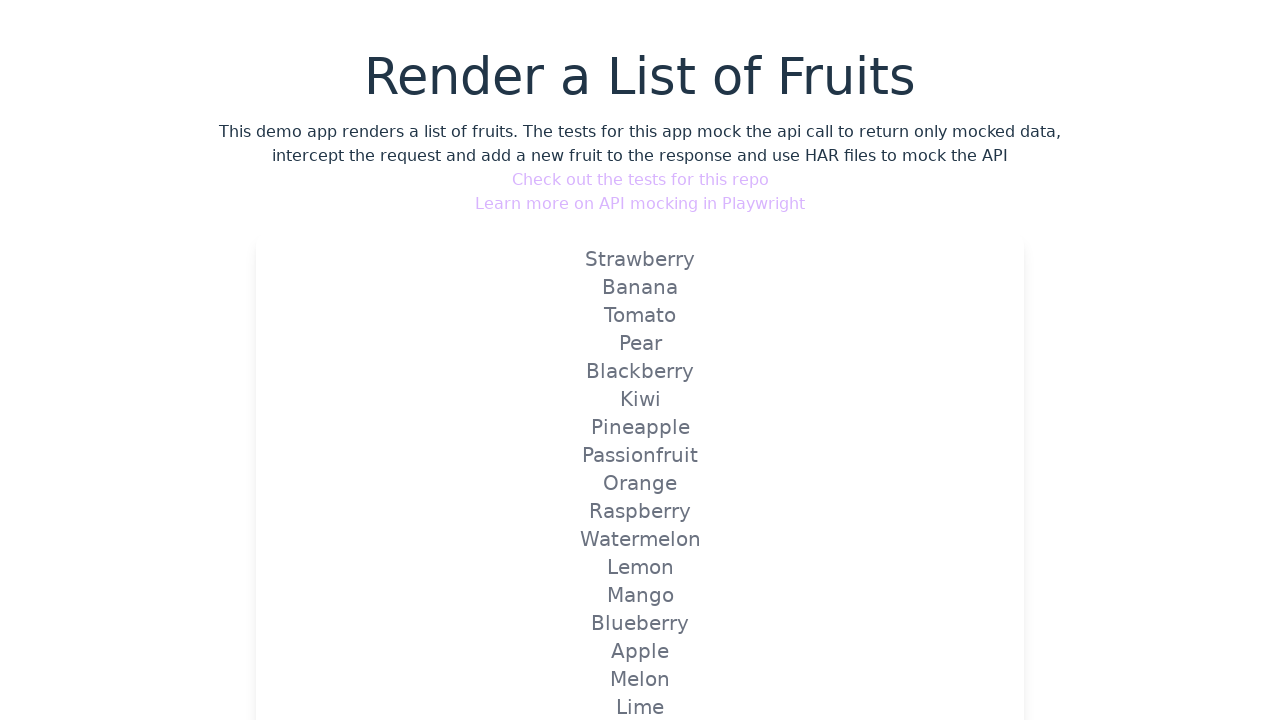

Set up API route mock for /api/v1/fruits endpoint to return test data
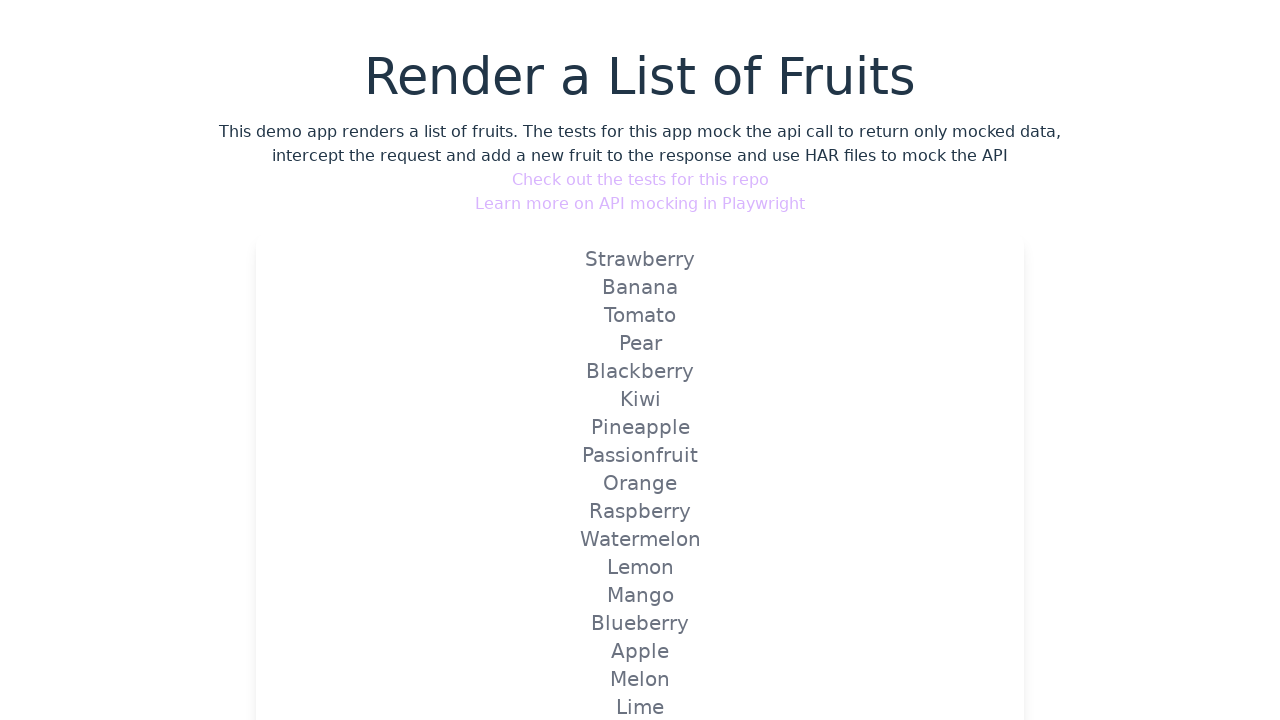

Navigated to API mocking demo page
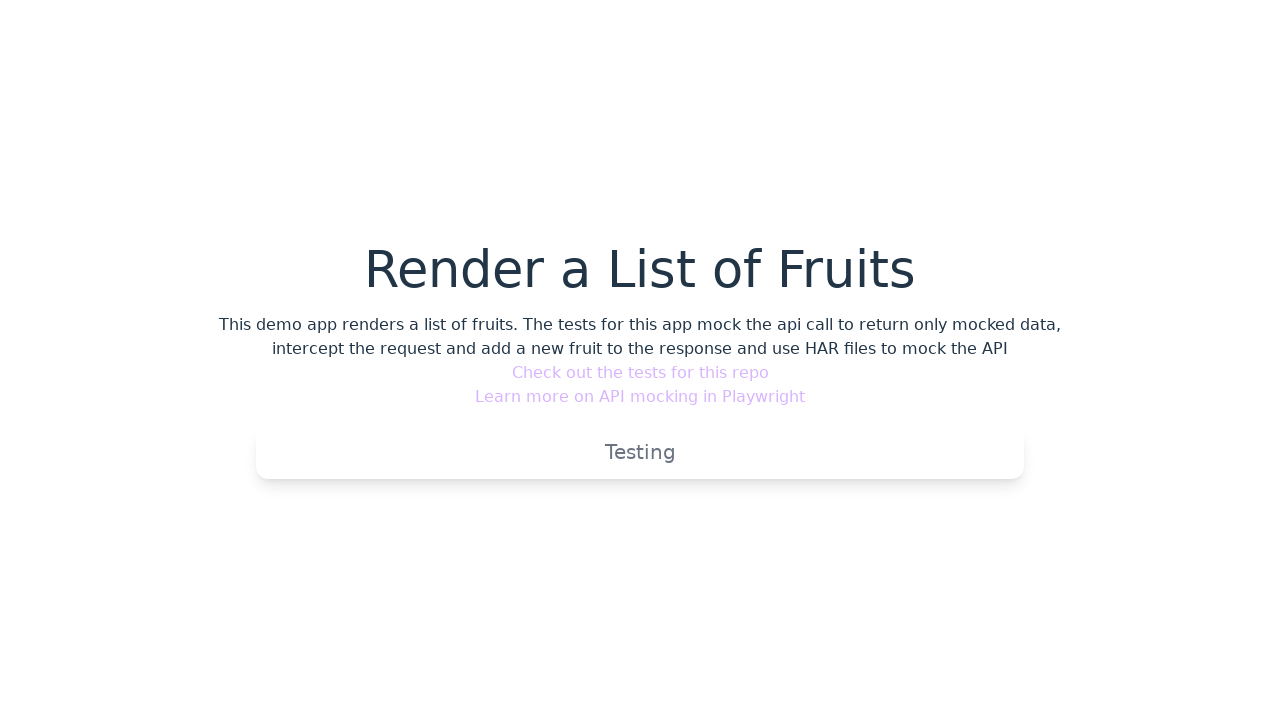

Waited for page to load and network to become idle
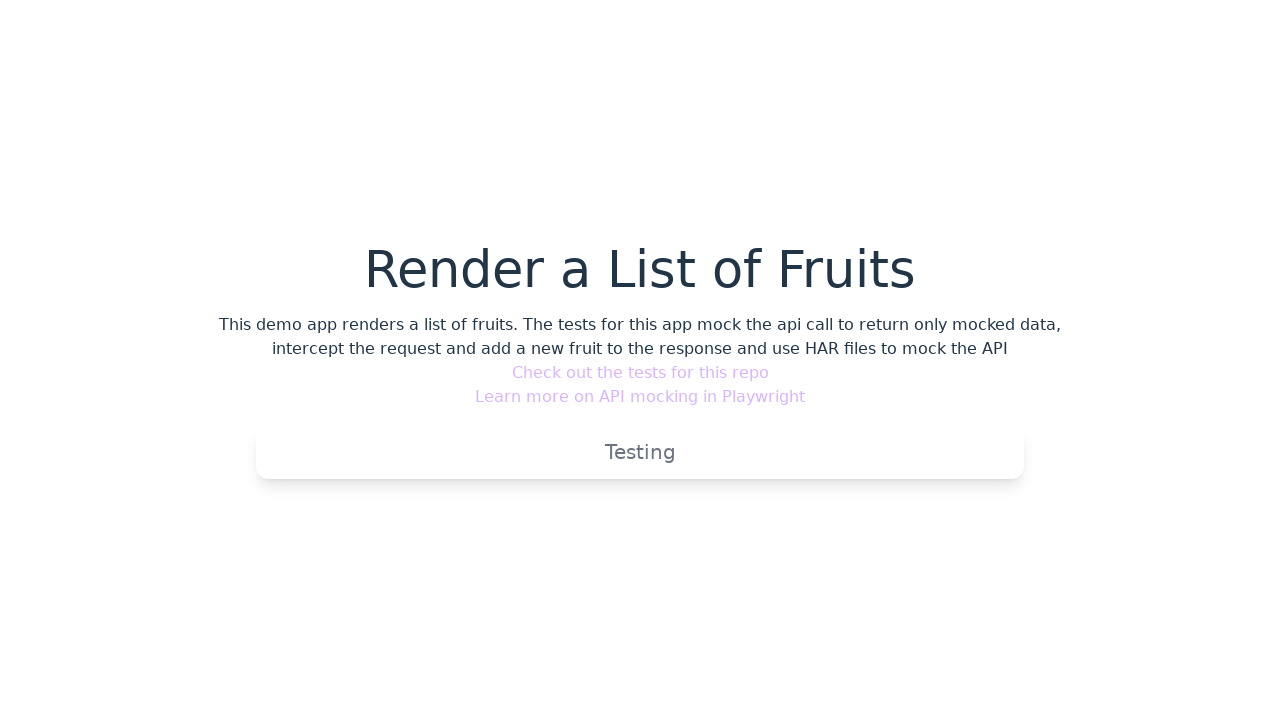

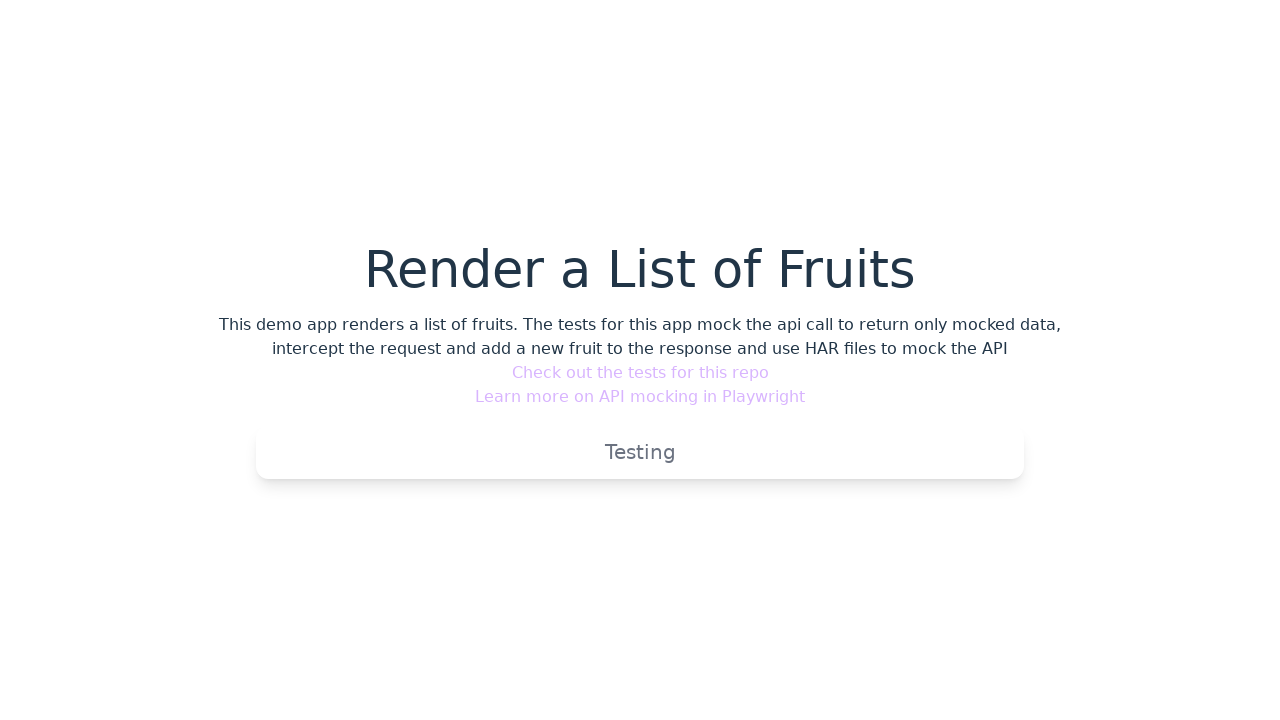